Tests navigation on the Playwright documentation site by clicking the "Get started" link and interacting with various headings and text elements on the installation page.

Starting URL: https://playwright.dev/

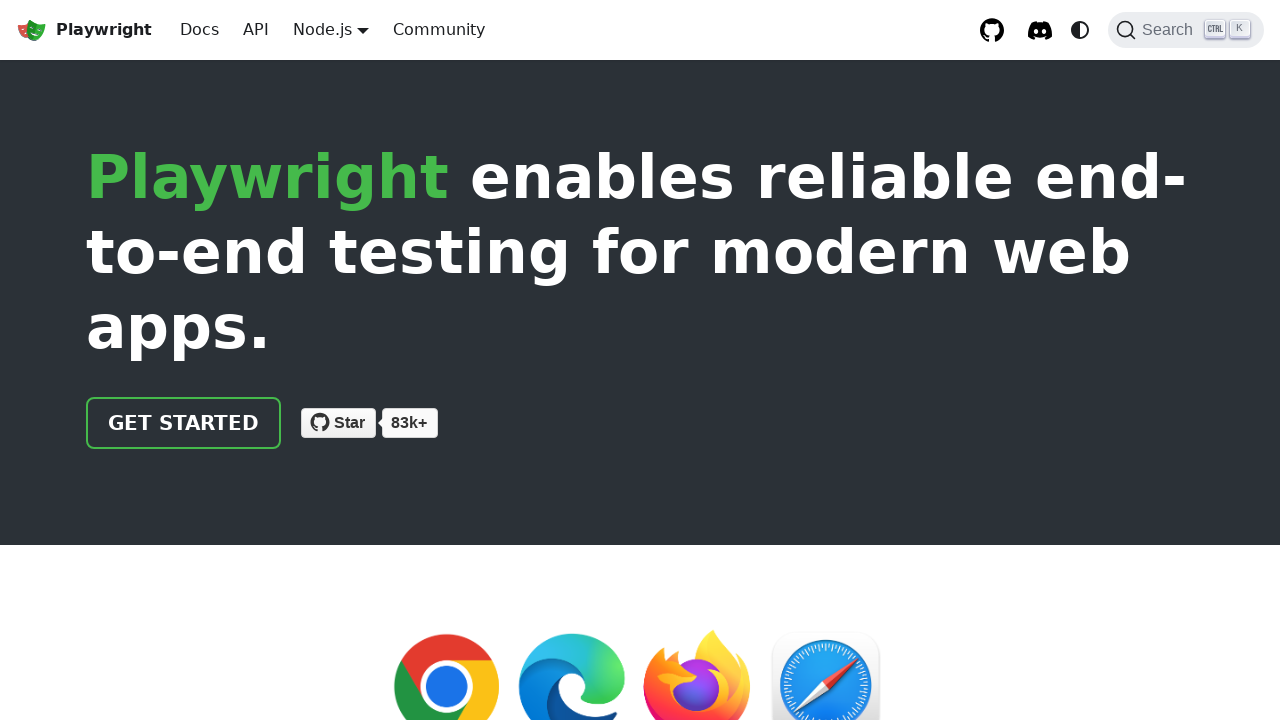

Clicked 'Get started' link on Playwright documentation homepage at (184, 423) on internal:role=link[name="Get started"i]
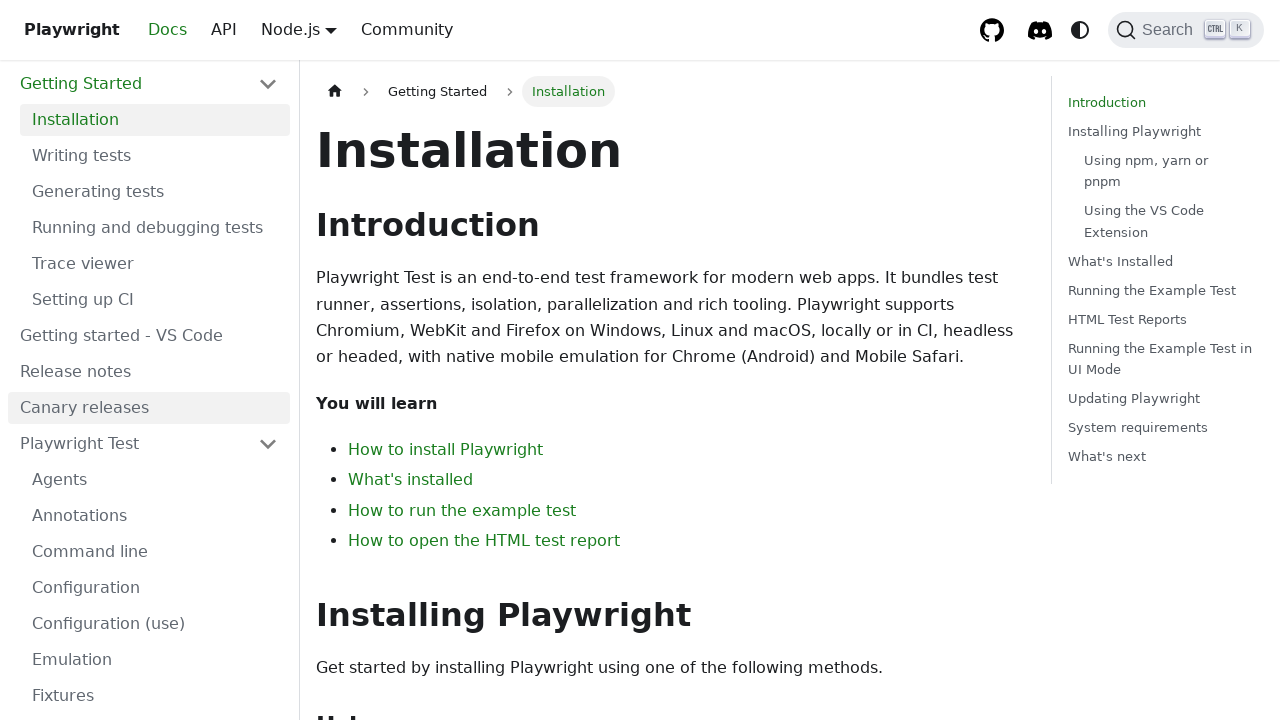

Clicked 'Installation' heading on the page at (668, 150) on internal:role=heading[name="Installation"i]
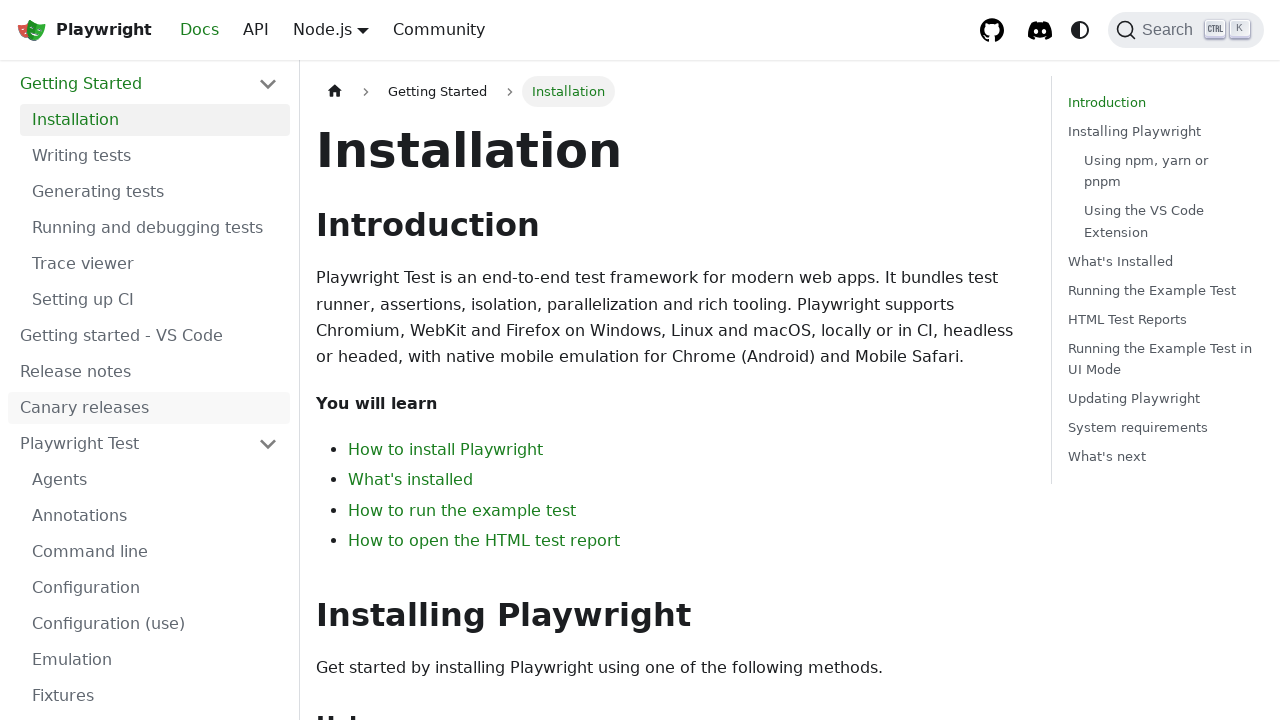

Clicked 'Installing PlaywrightDirect' heading at (668, 615) on internal:role=heading[name="Installing PlaywrightDirect"i]
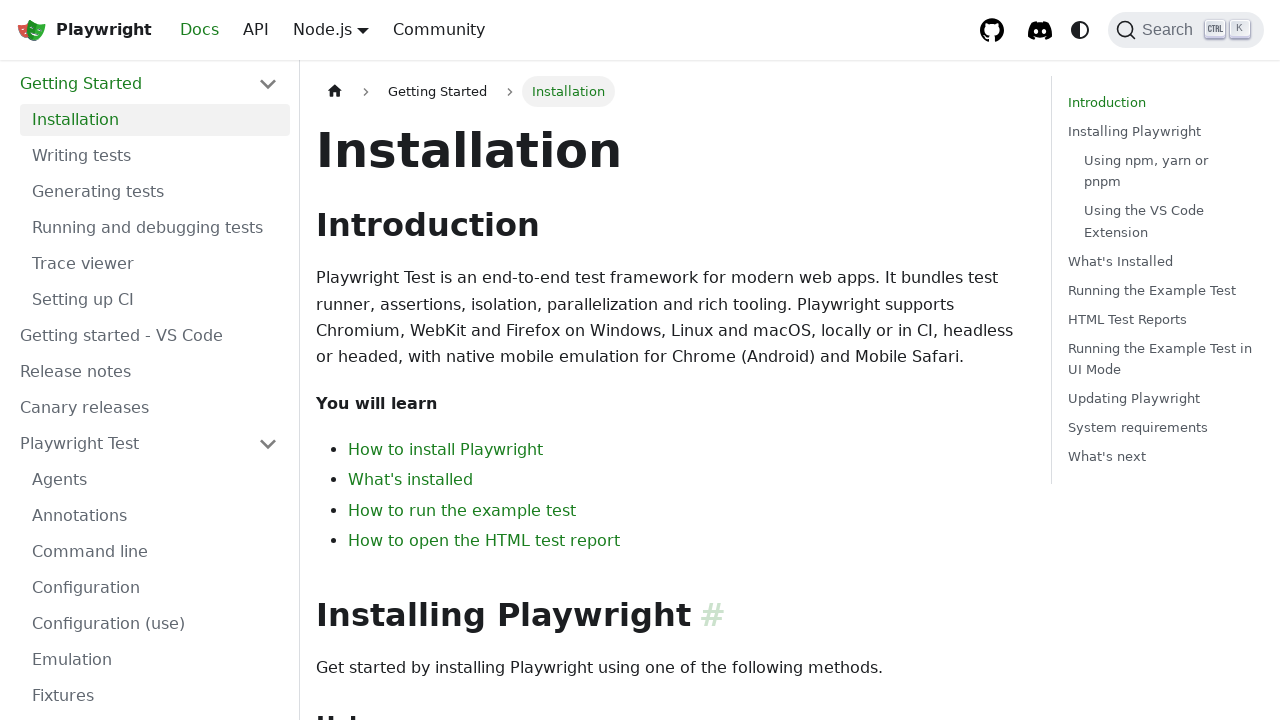

Clicked on the init command text 'init playwright@latest' at (462, 360) on internal:text="init playwright@latest"i
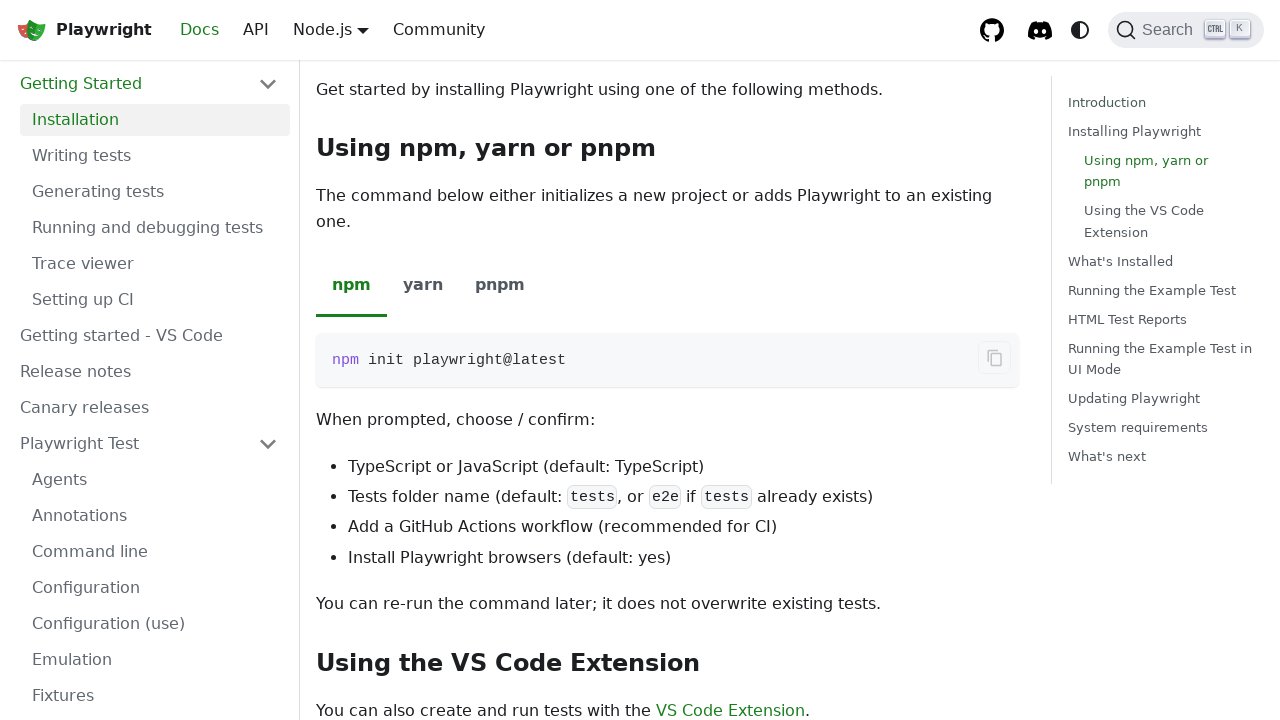

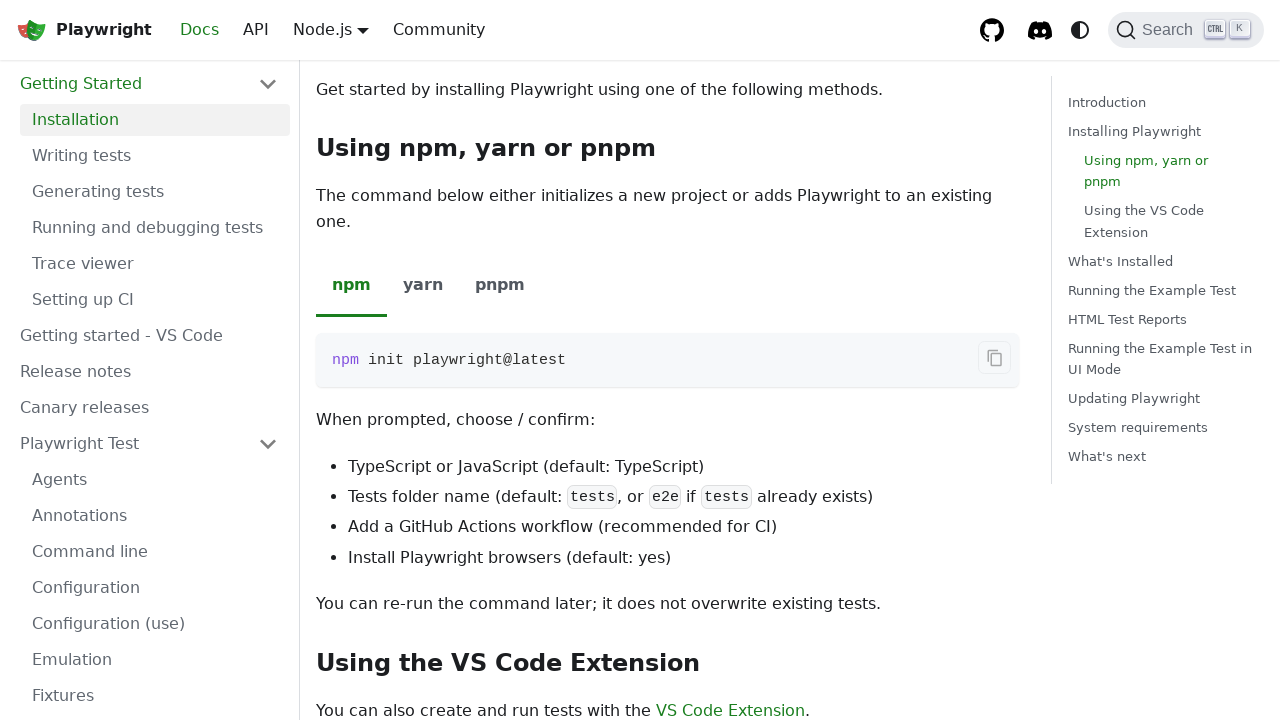